Tests closing the About Us modal using the Close button at the bottom of the modal

Starting URL: https://www.demoblaze.com/

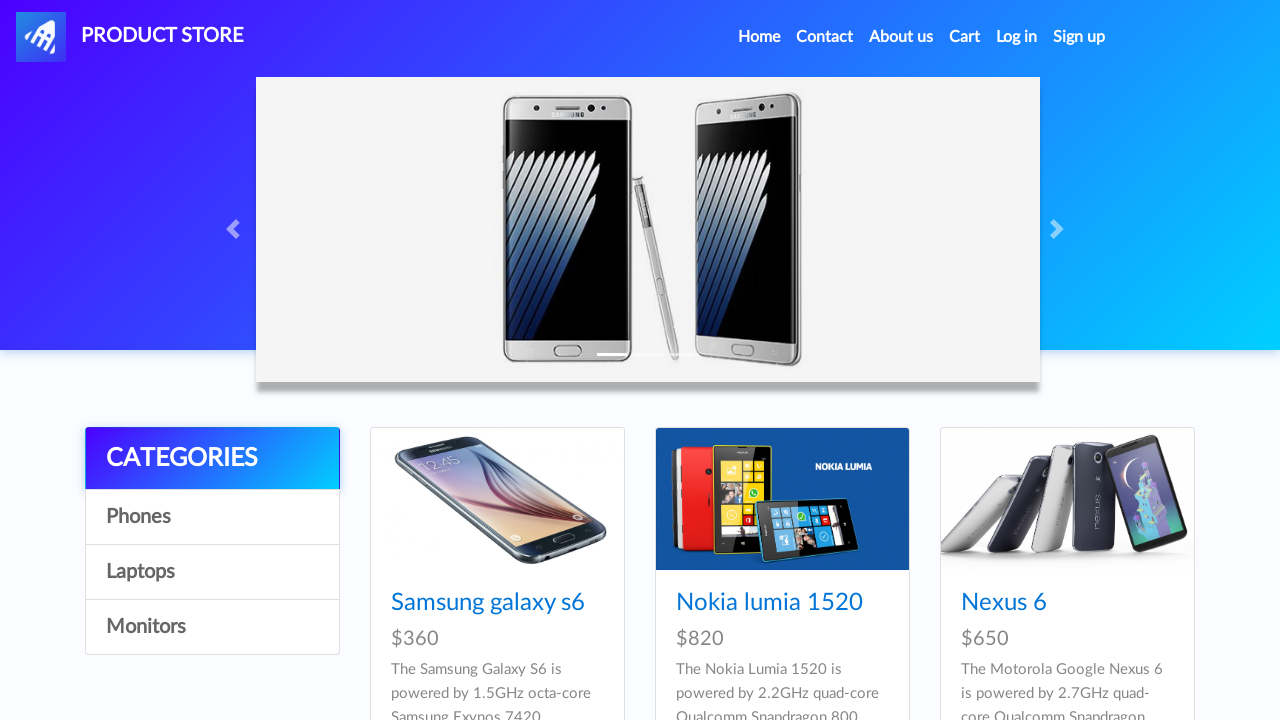

Clicked on 'About us' link in the navigation at (901, 37) on a[data-target='#videoModal']
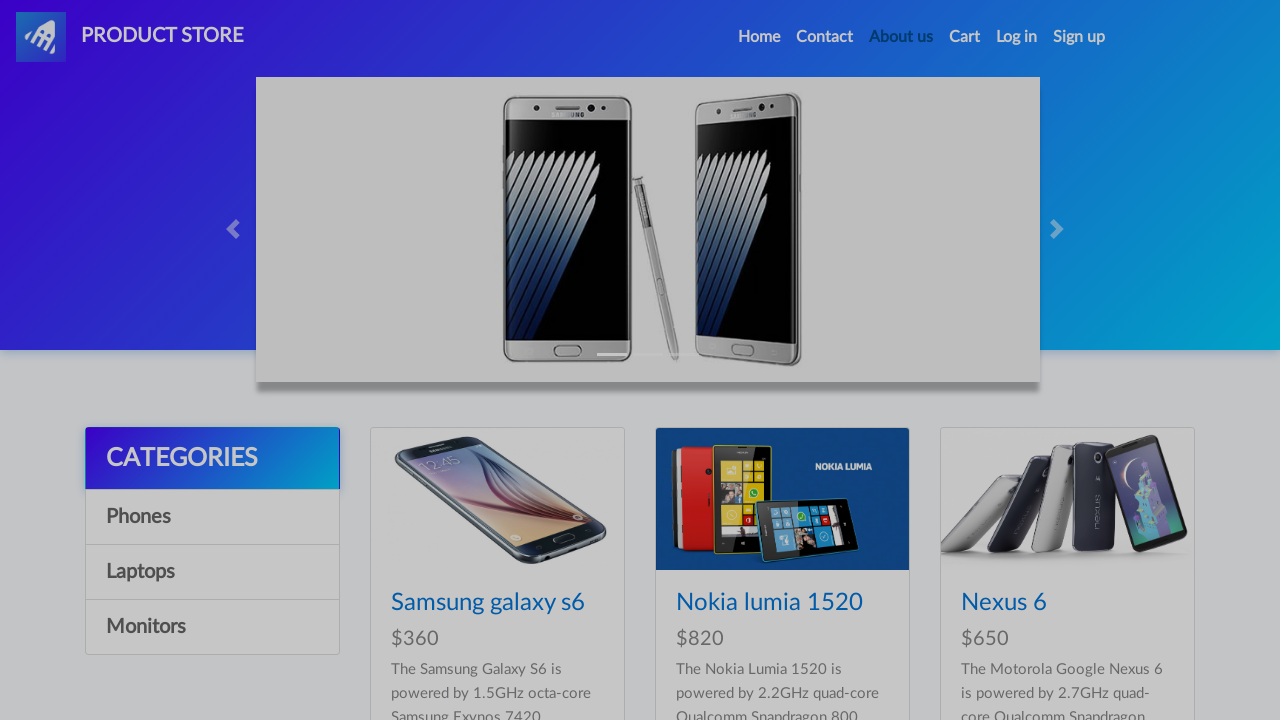

About Us modal appeared and became visible
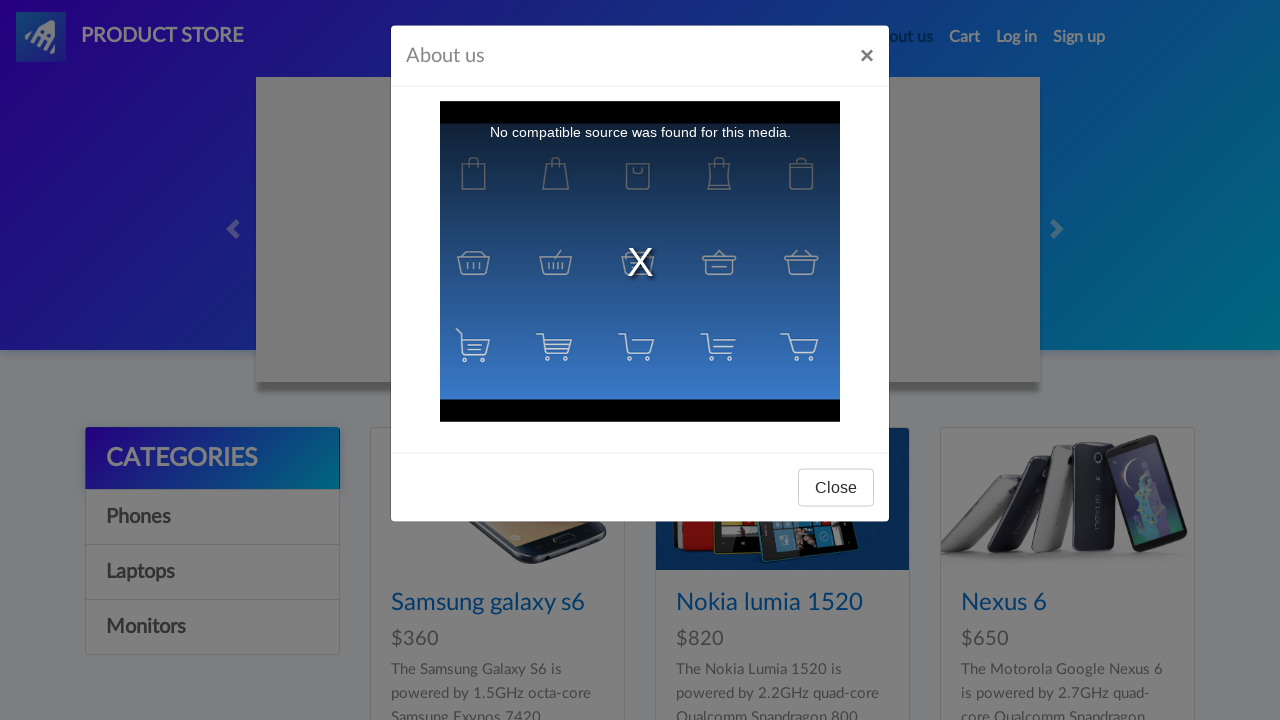

Waited 1 second for modal animation to complete
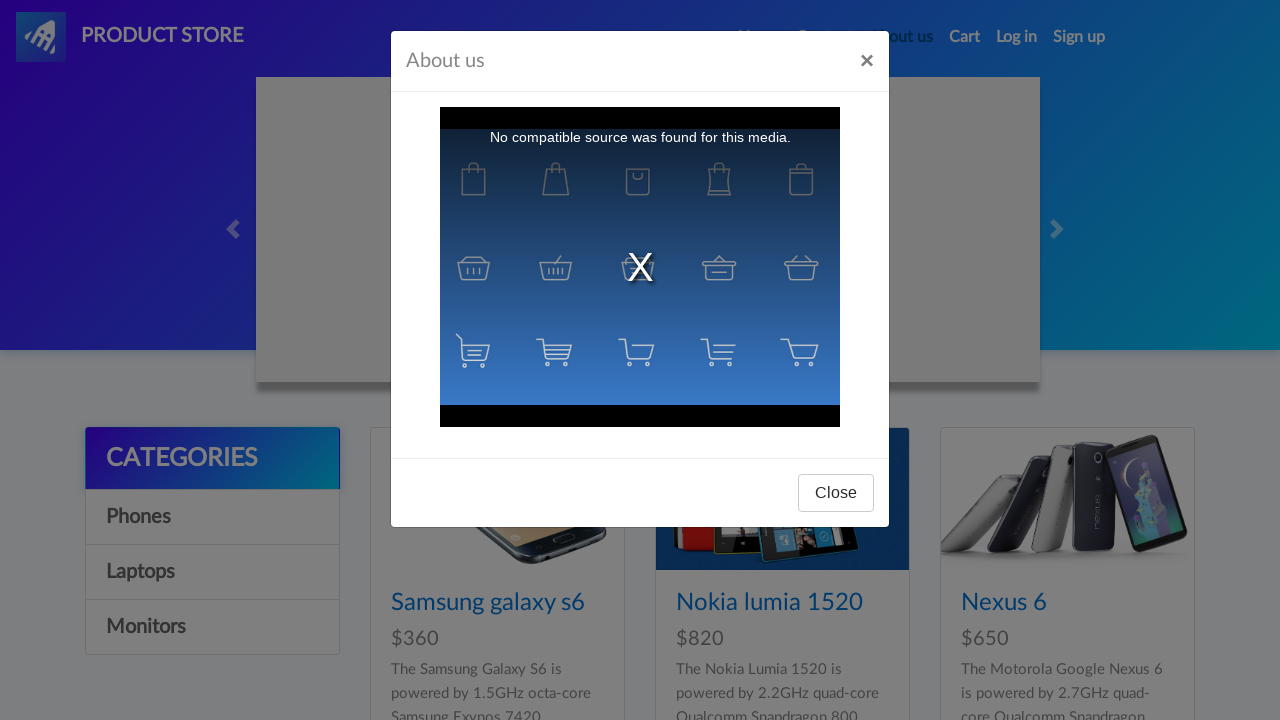

Clicked the Close button at the bottom of the modal at (836, 493) on #videoModal .modal-footer button[data-dismiss='modal']
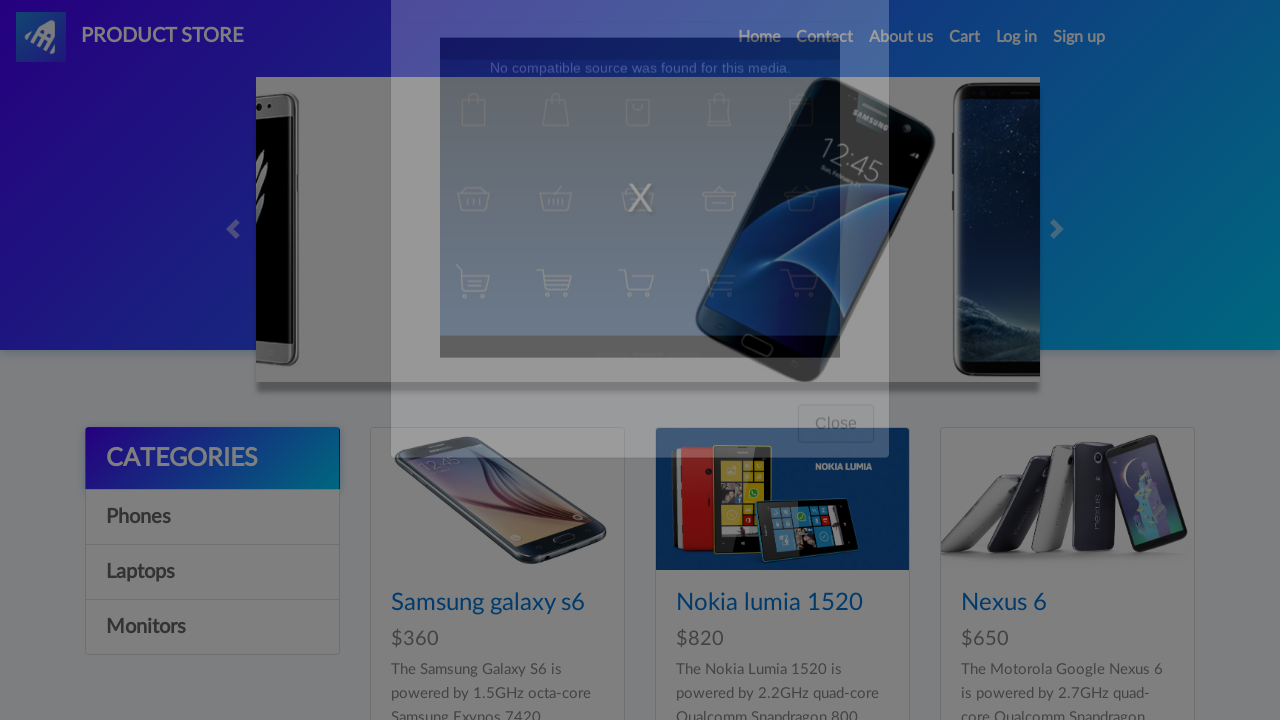

About Us modal closed and disappeared
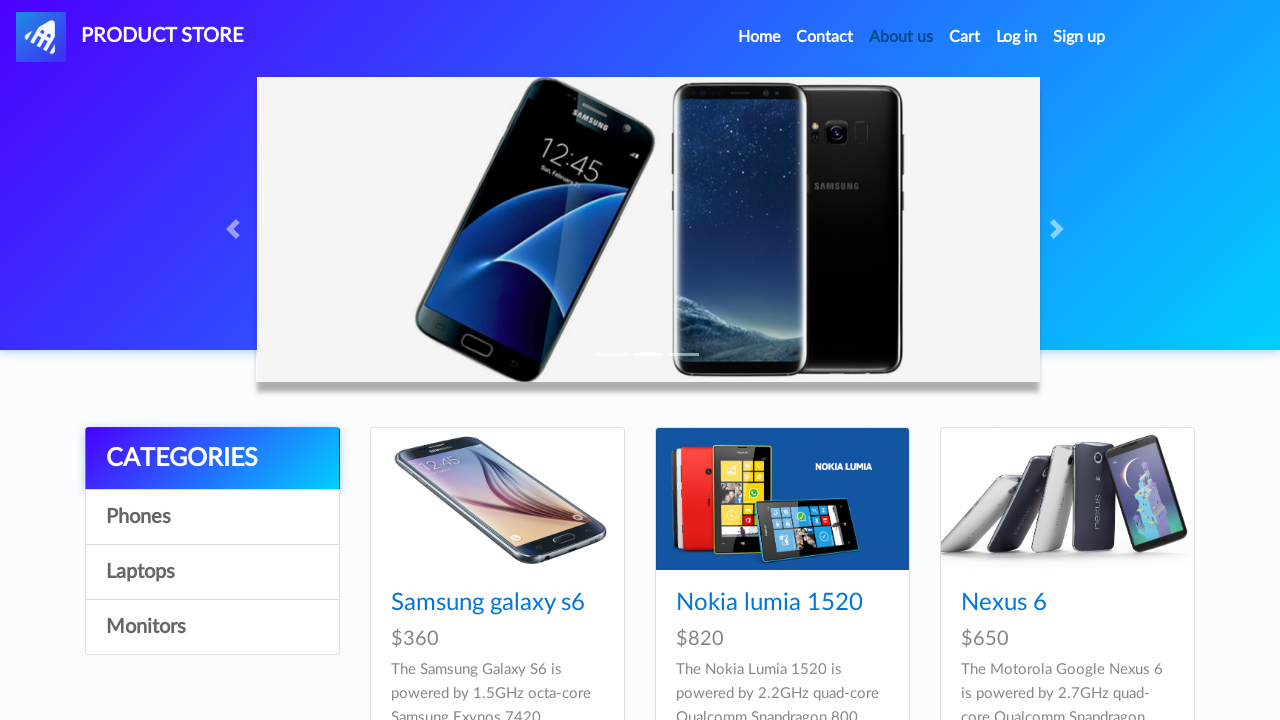

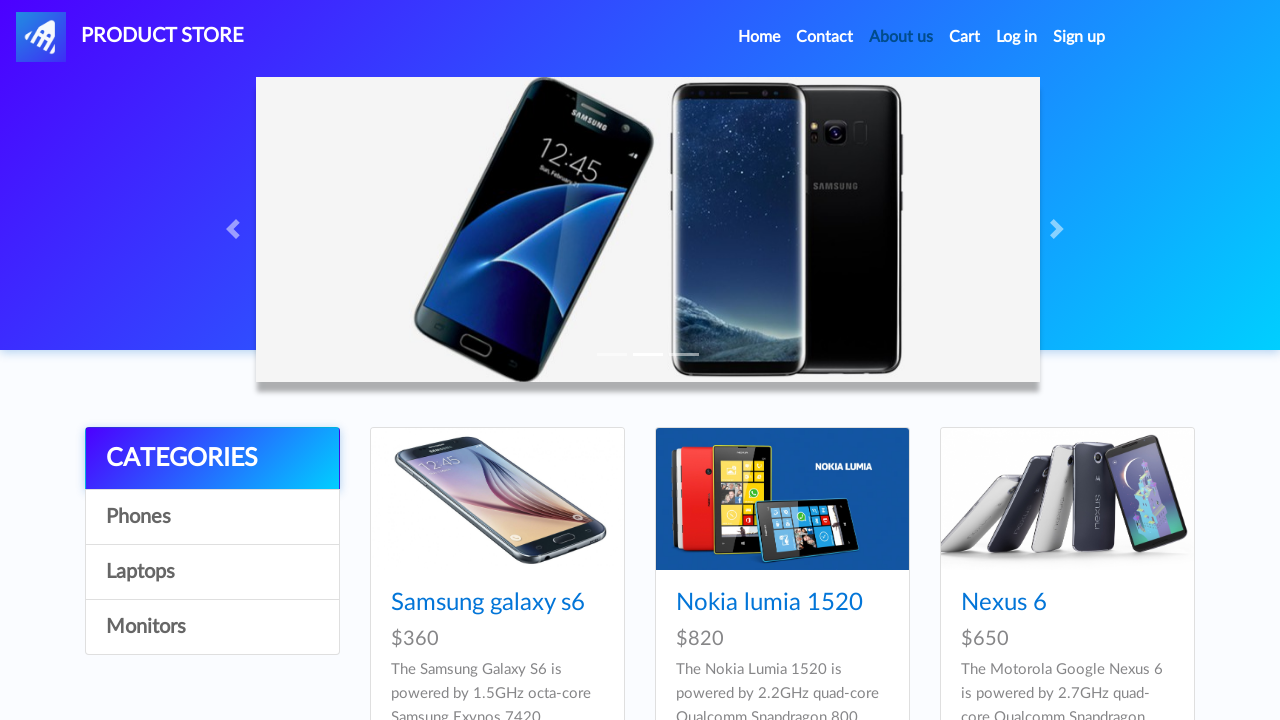